Tests JavaScript prompt dialog by clicking the JS Prompt button, entering text into the prompt, accepting it, and verifying the entered text is displayed

Starting URL: http://practice.cydeo.com/javascript_alerts

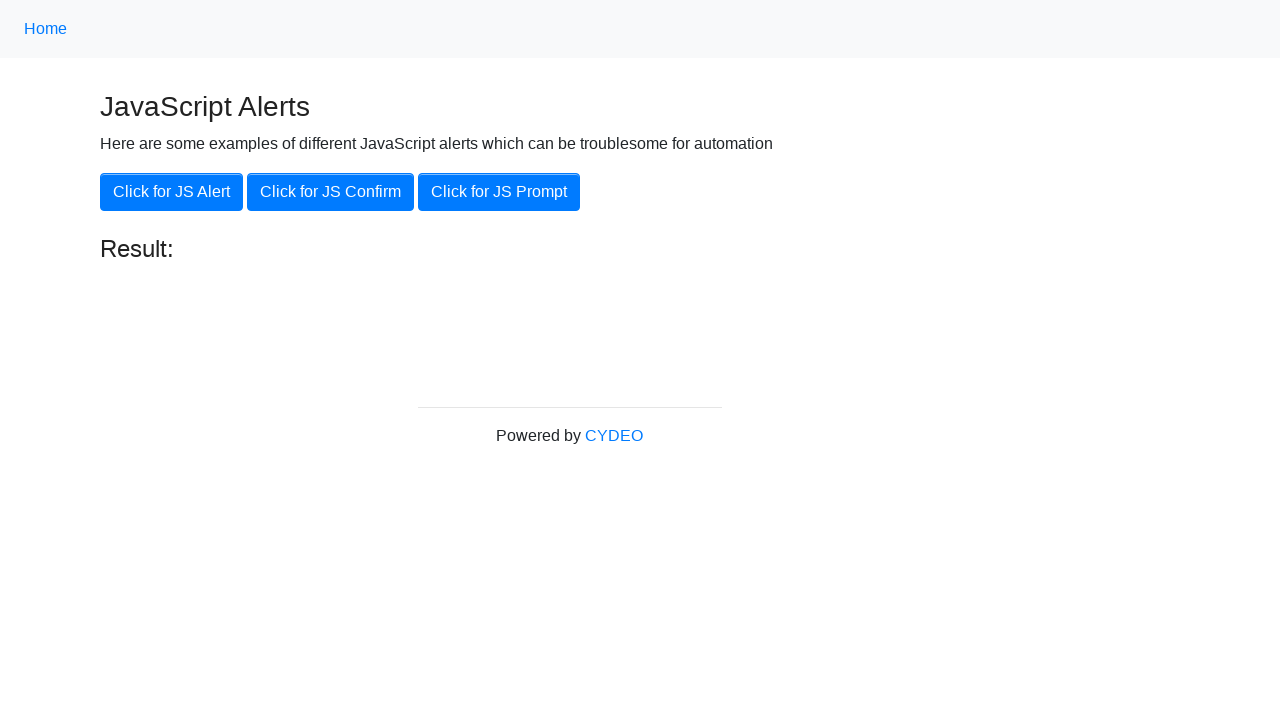

Set up dialog handler to accept prompt with text 'hello'
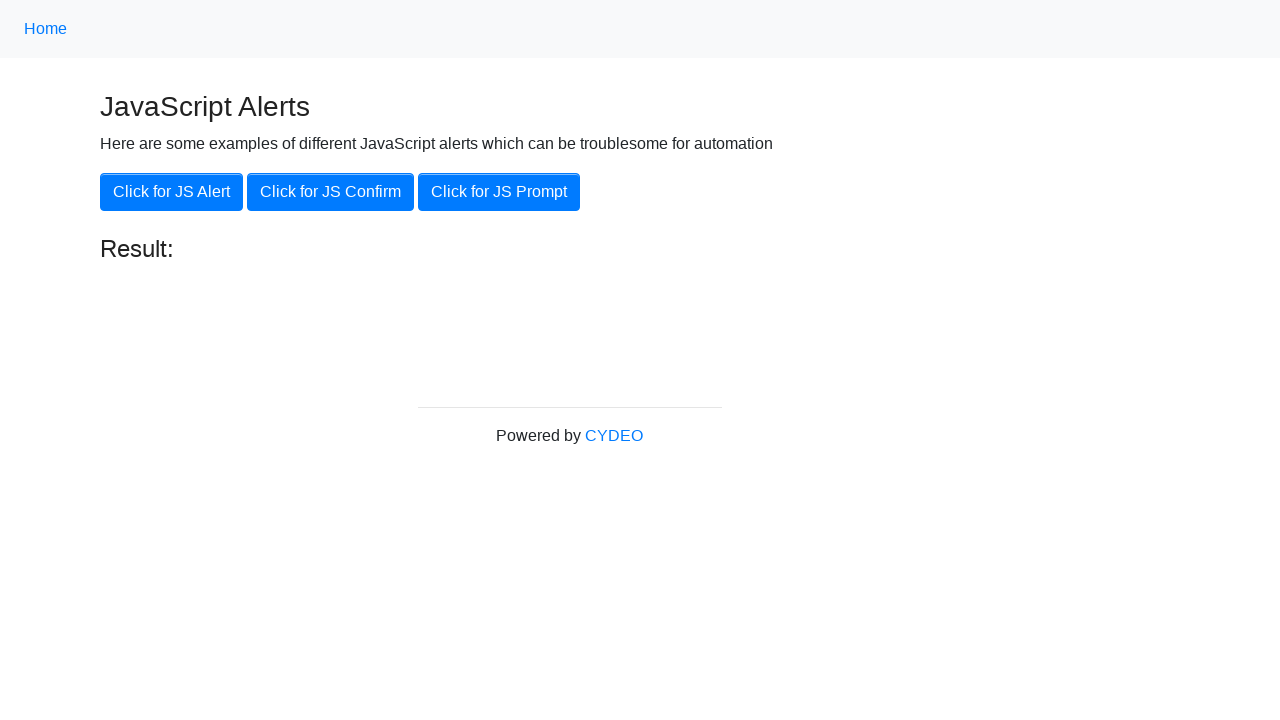

Clicked the 'Click for JS Prompt' button at (499, 192) on xpath=//button[.='Click for JS Prompt']
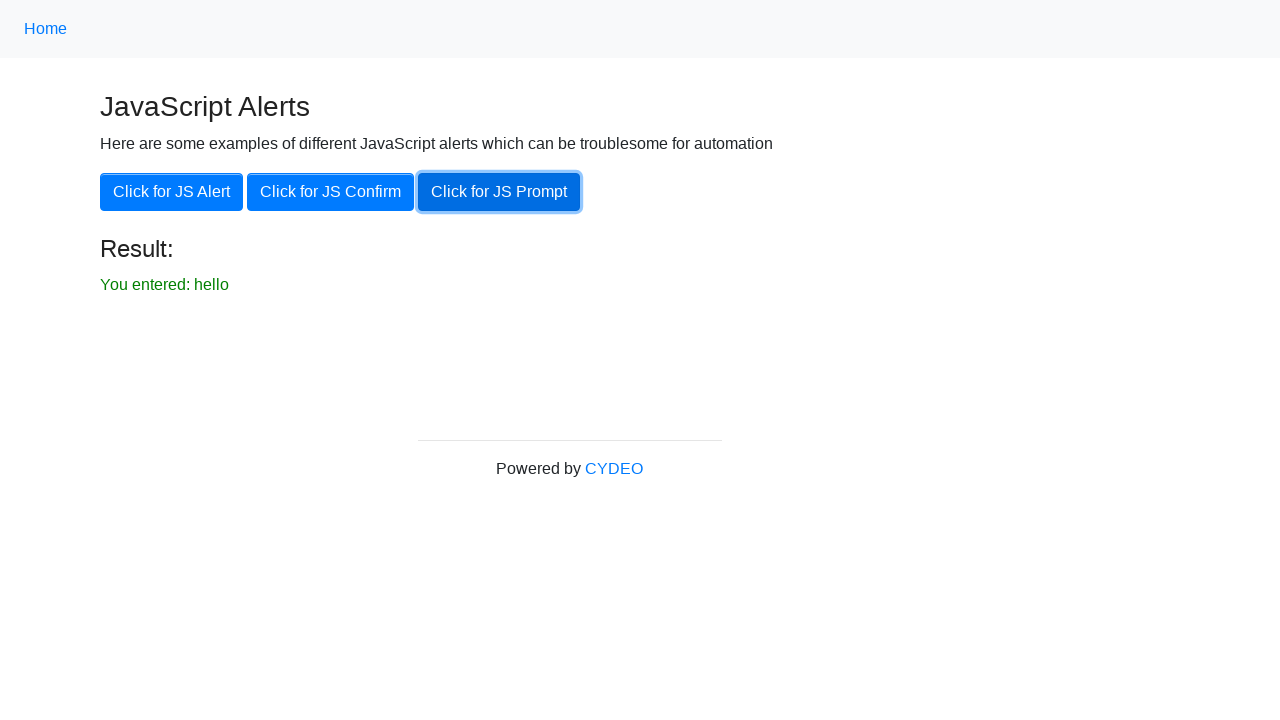

Verified that the entered text 'You entered: hello' is displayed on the page
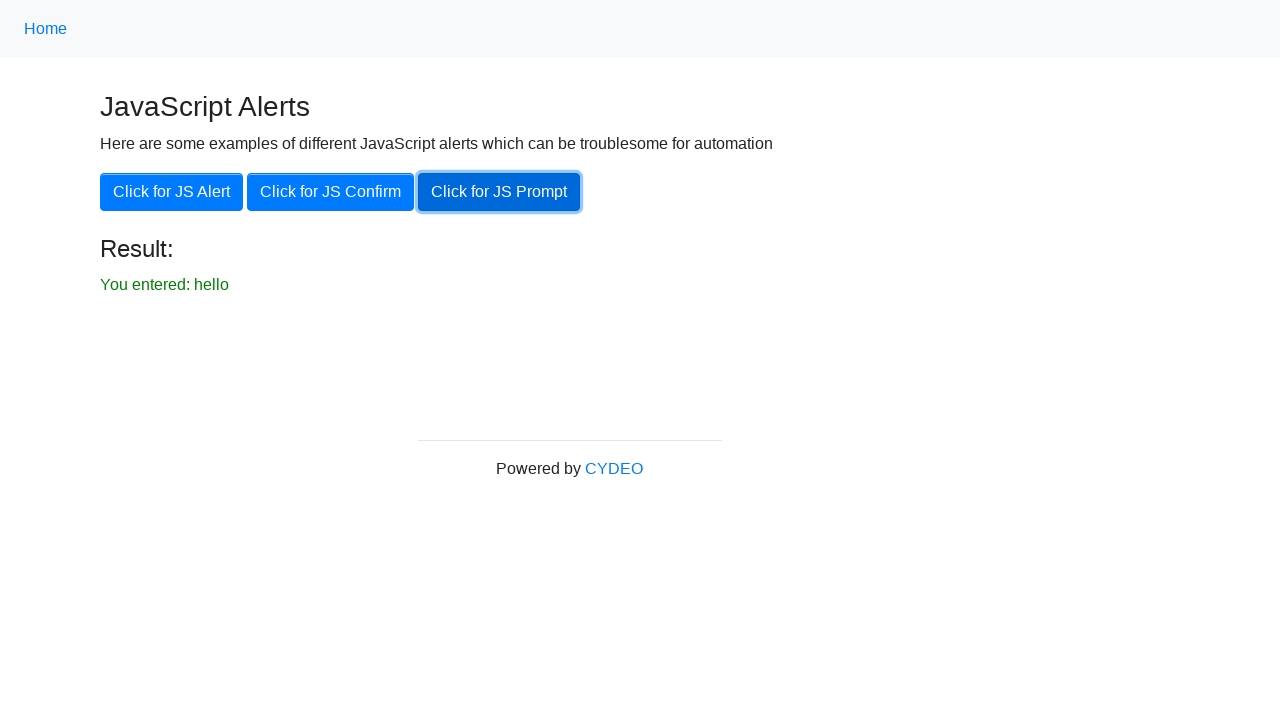

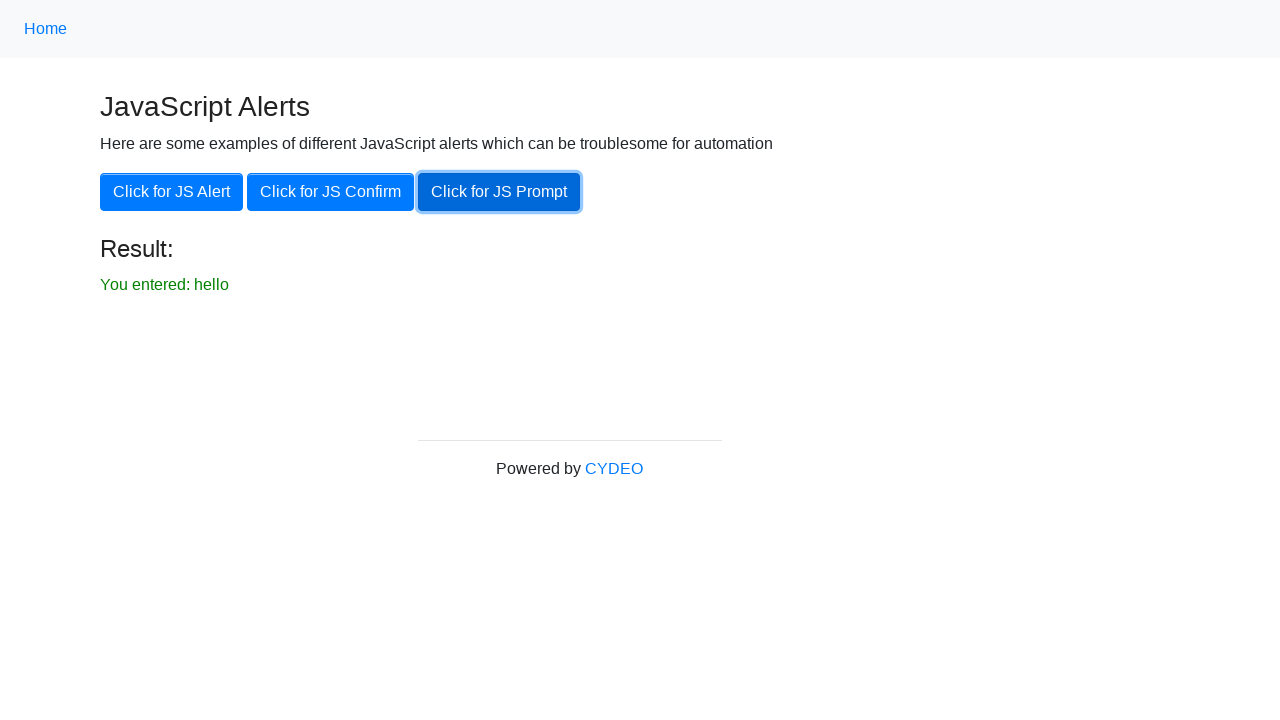